Navigates to notes.io and scrolls down the page

Starting URL: http://notes.io

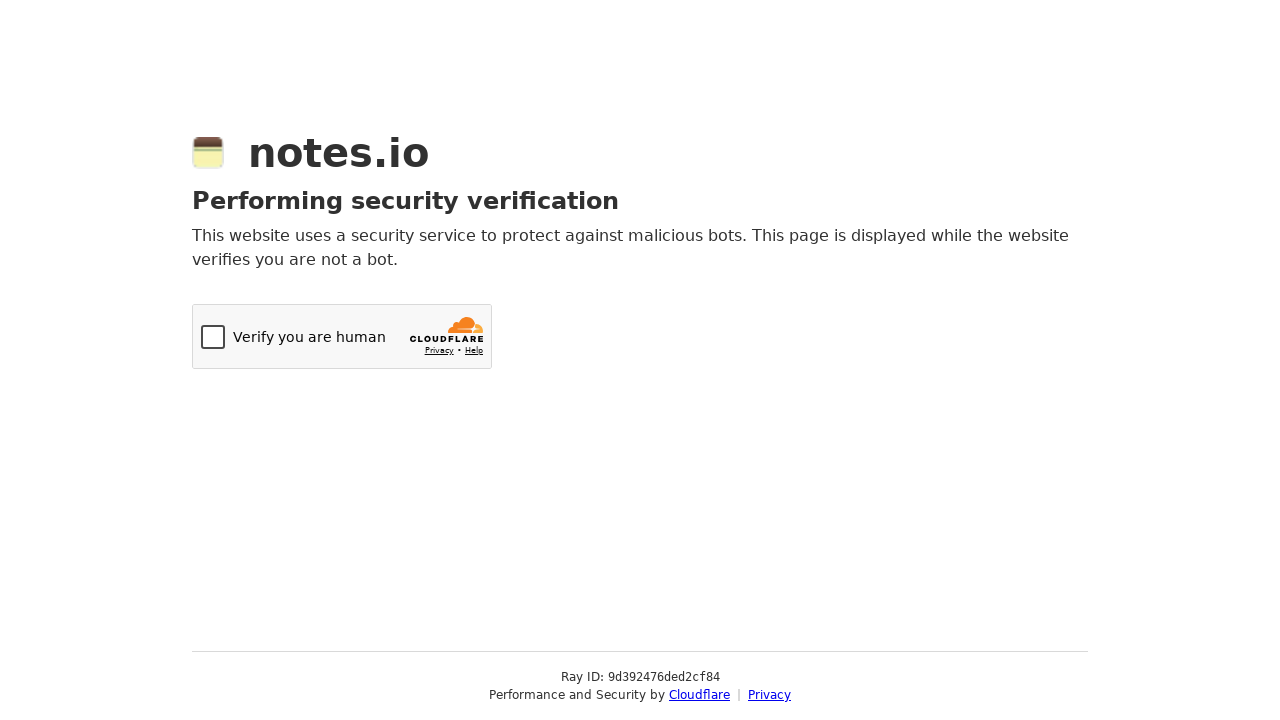

Navigated to http://notes.io
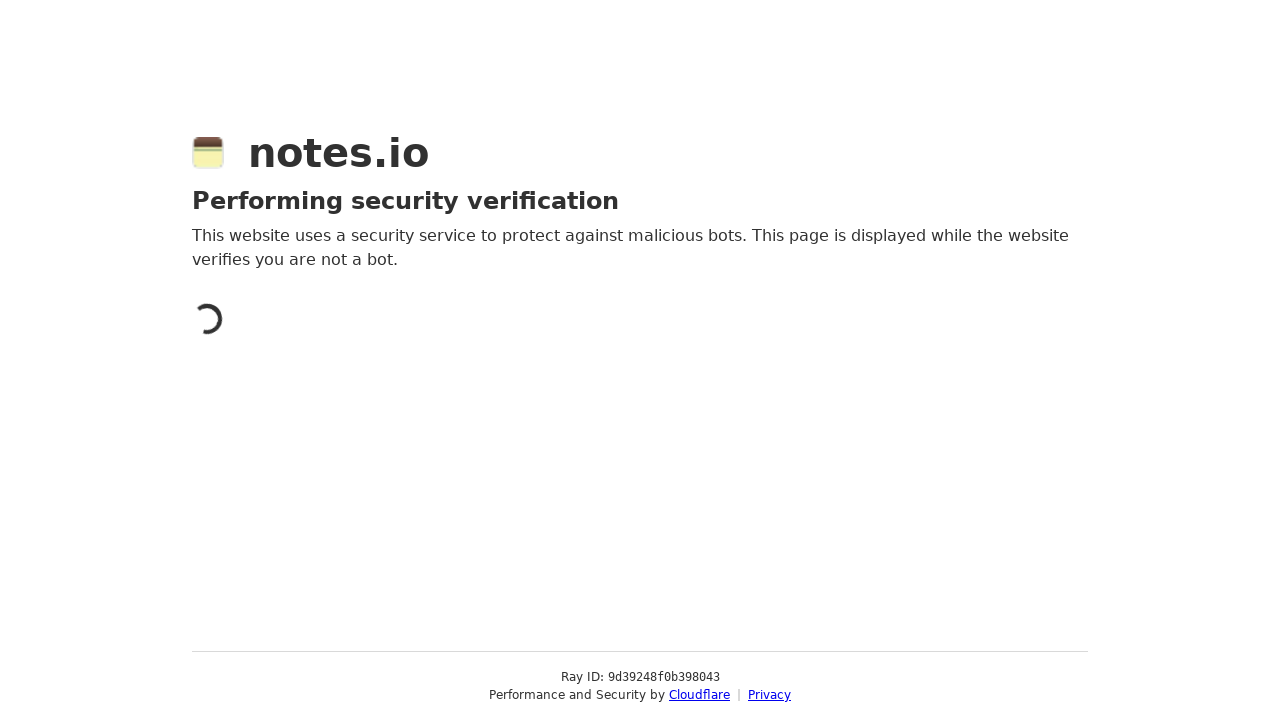

Scrolled down 50 pixels
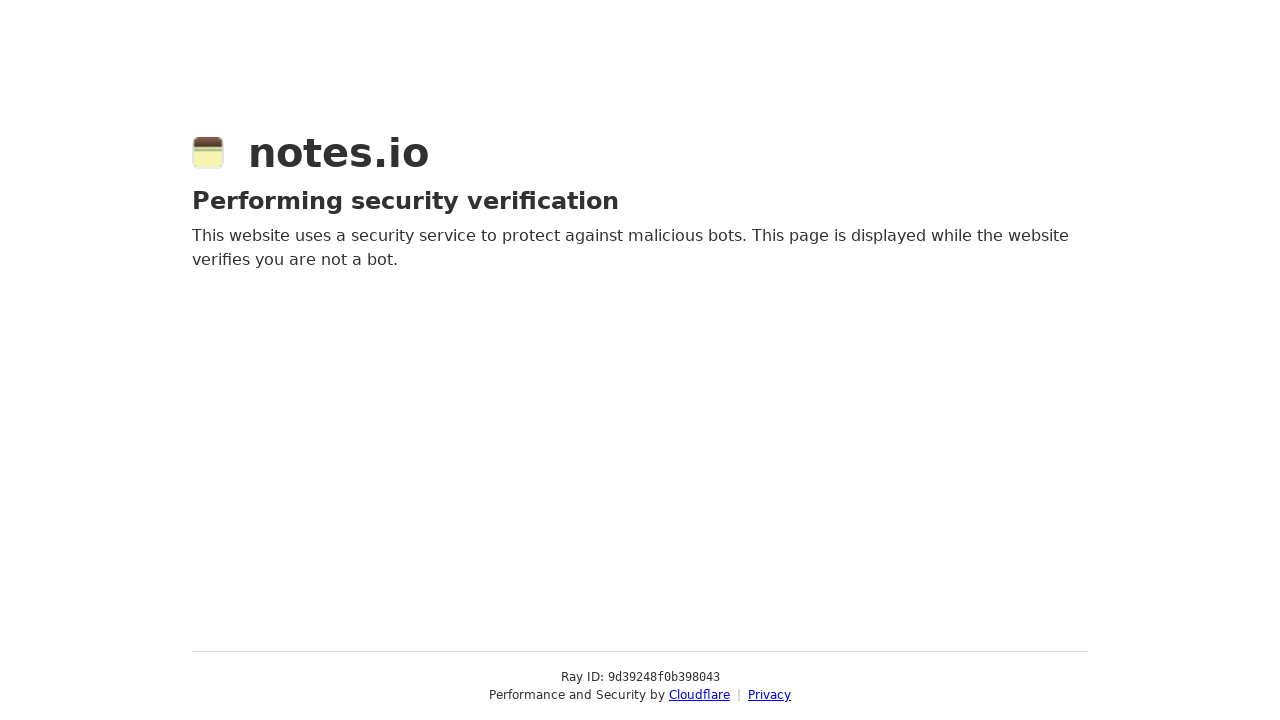

Waited for 50 seconds
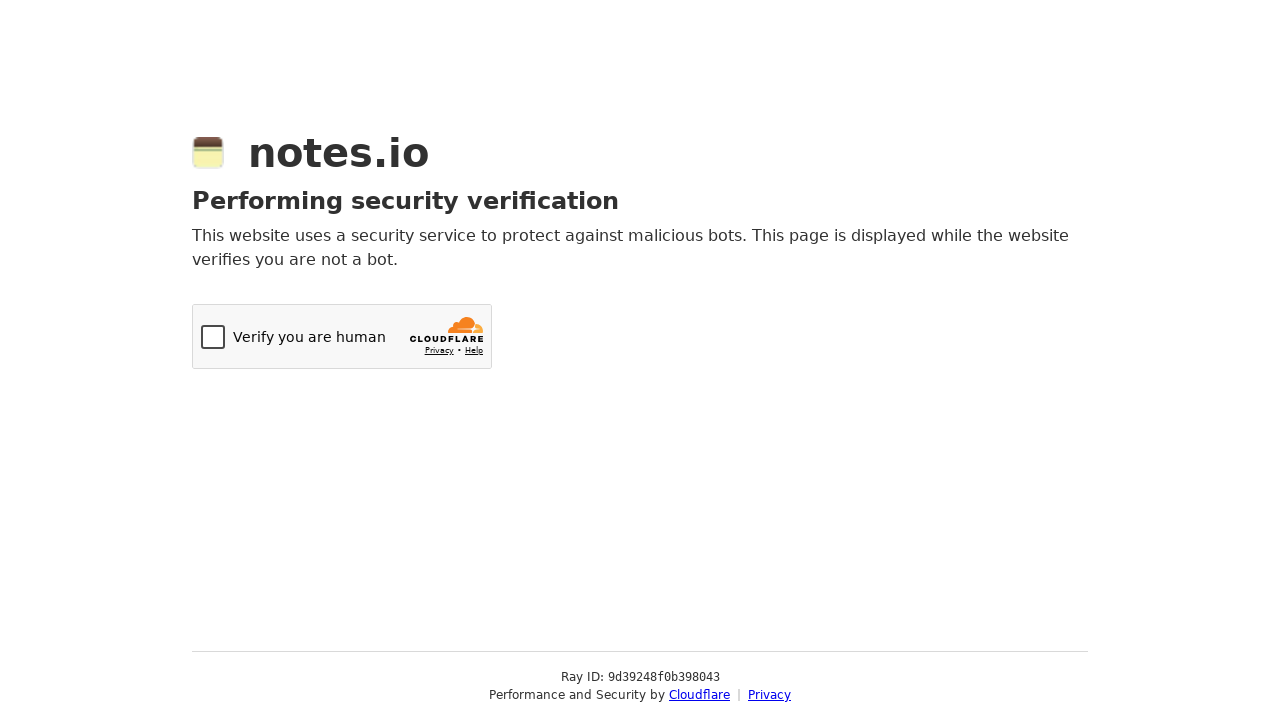

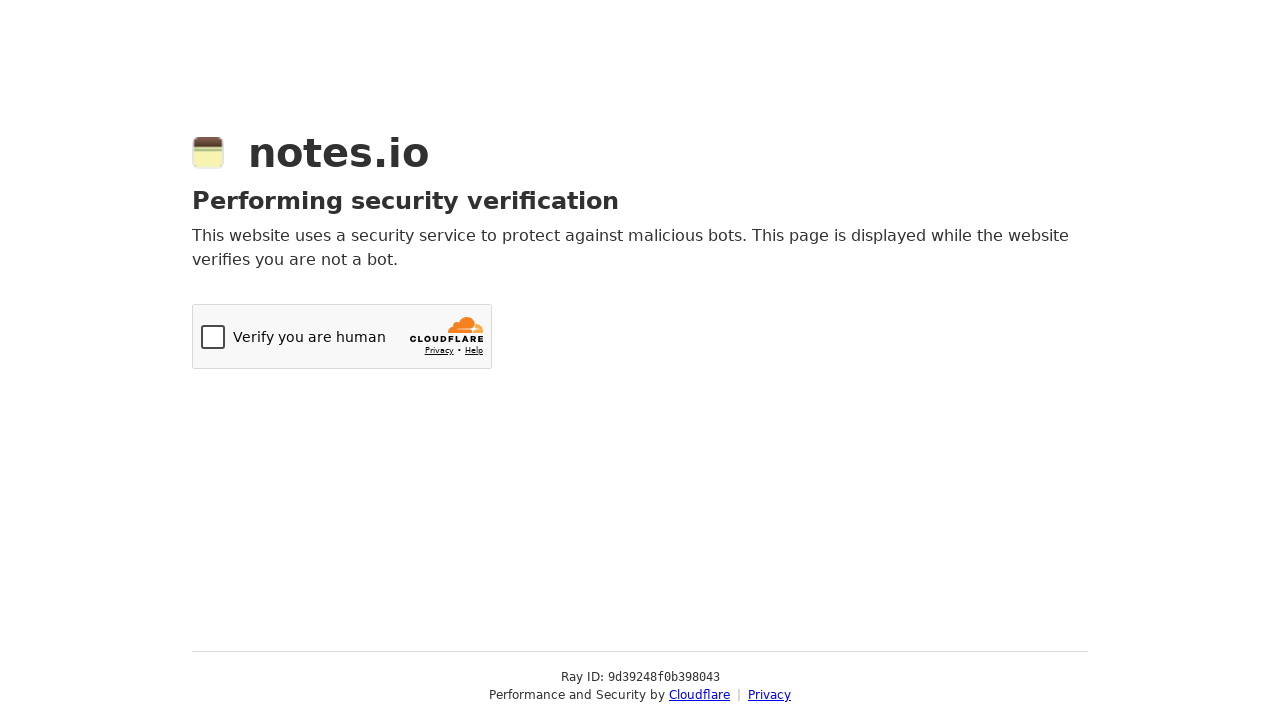